Navigates to the SMARD German energy market data download center page with specific category and date filter parameters

Starting URL: https://www.smard.de/home/downloadcenter/download-marktdaten#!?downloadAttributes=%7B%22selectedCategory%22:1,%22selectedSubCategory%22:1,%22selectedRegion%22:%22DE%22,%22from%22:1625695200000,%22to%22:1625867999999,%22selectedFileType%22:%22CSV%22%7D

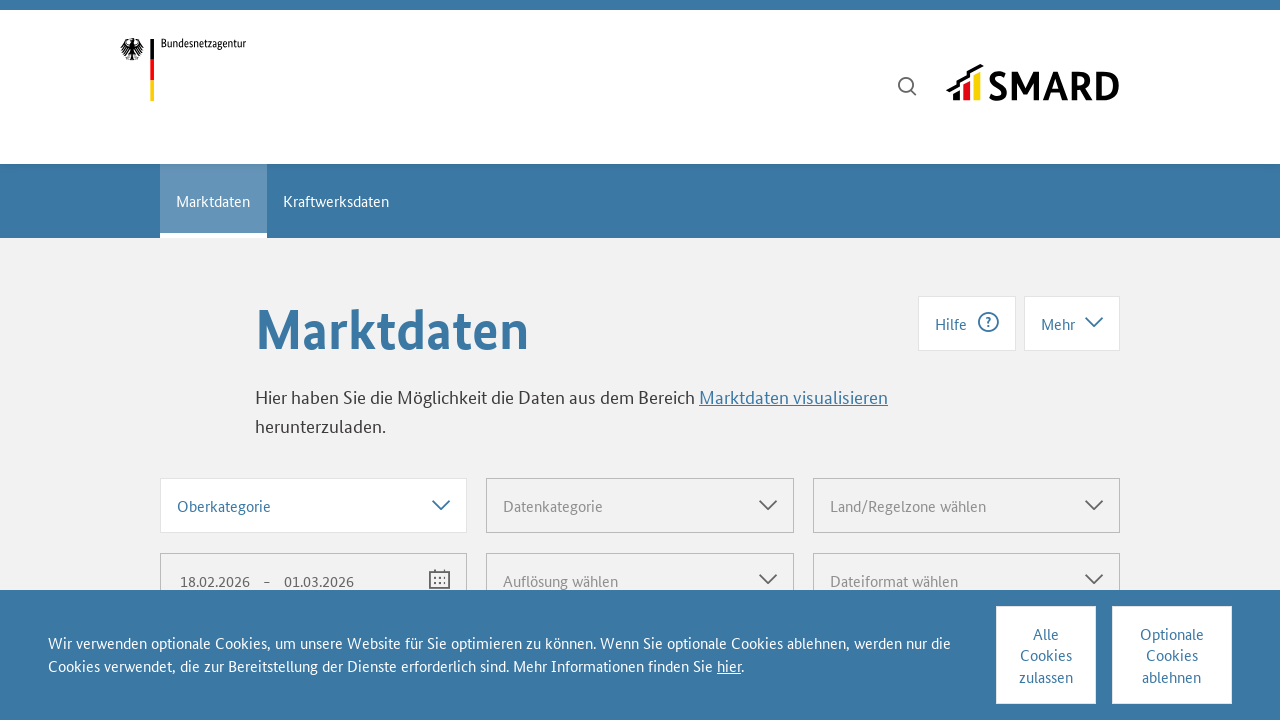

Waited for page DOM content to be loaded
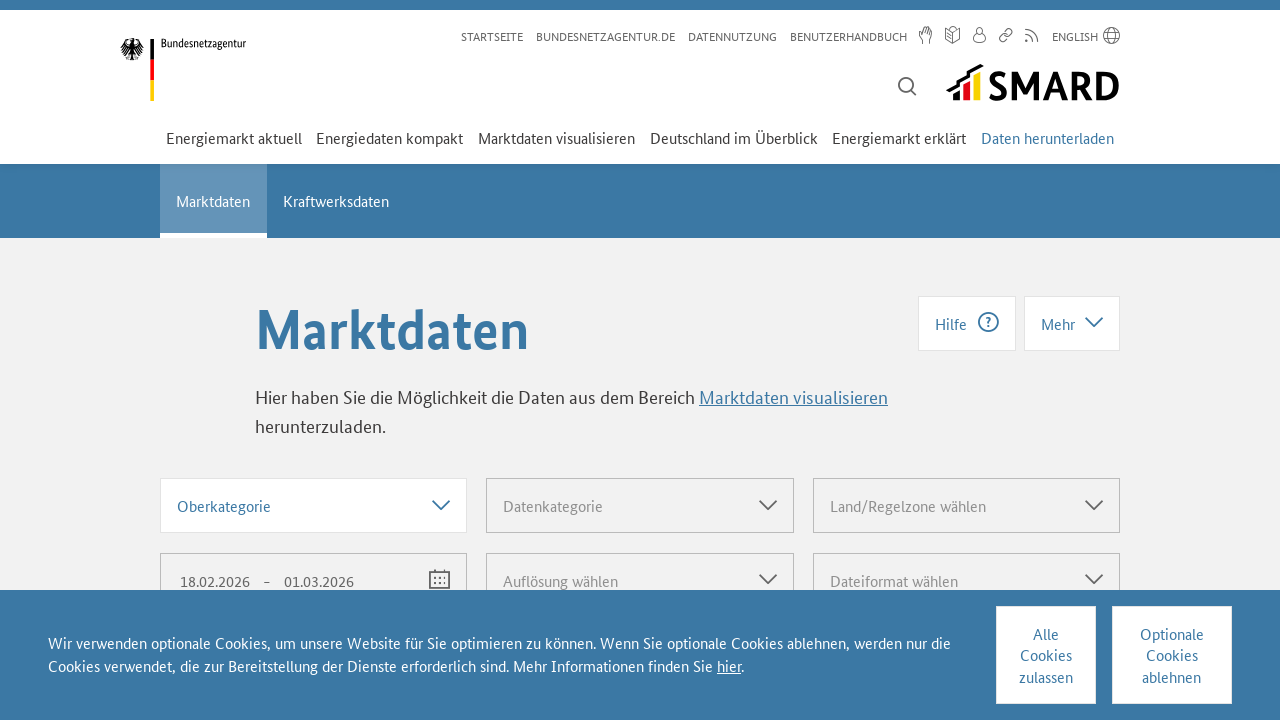

Waited for body element to be visible
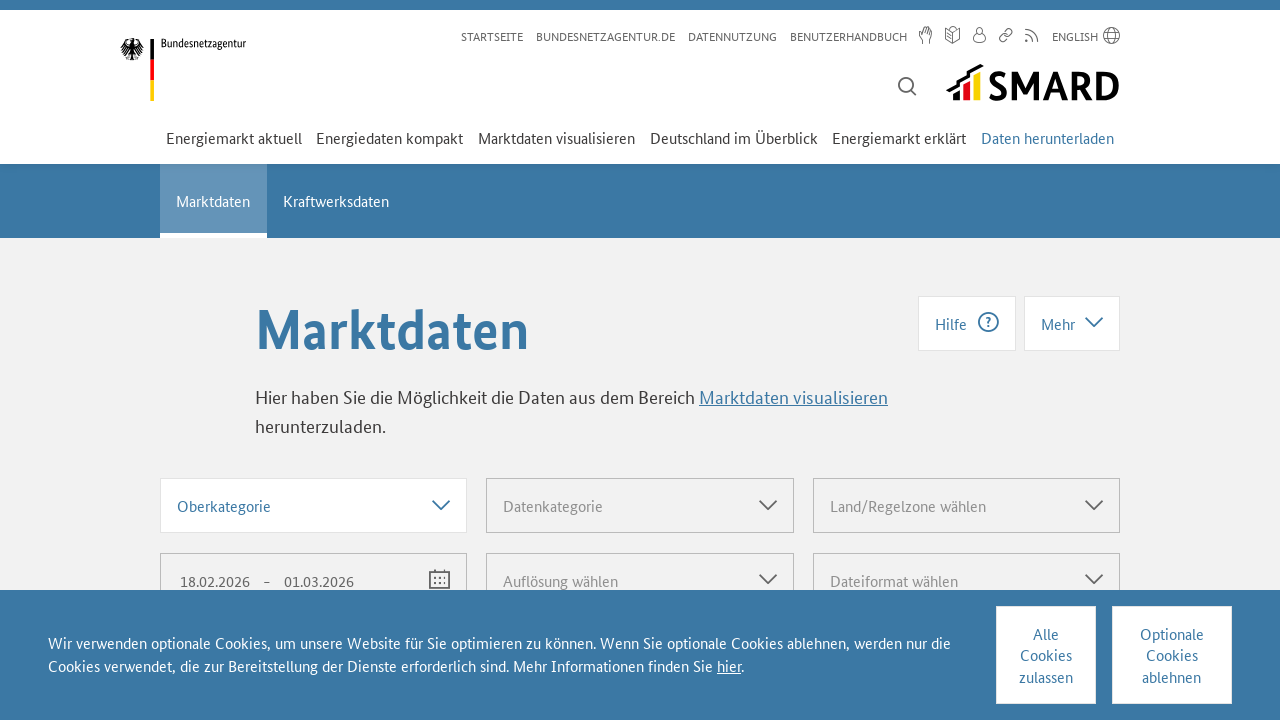

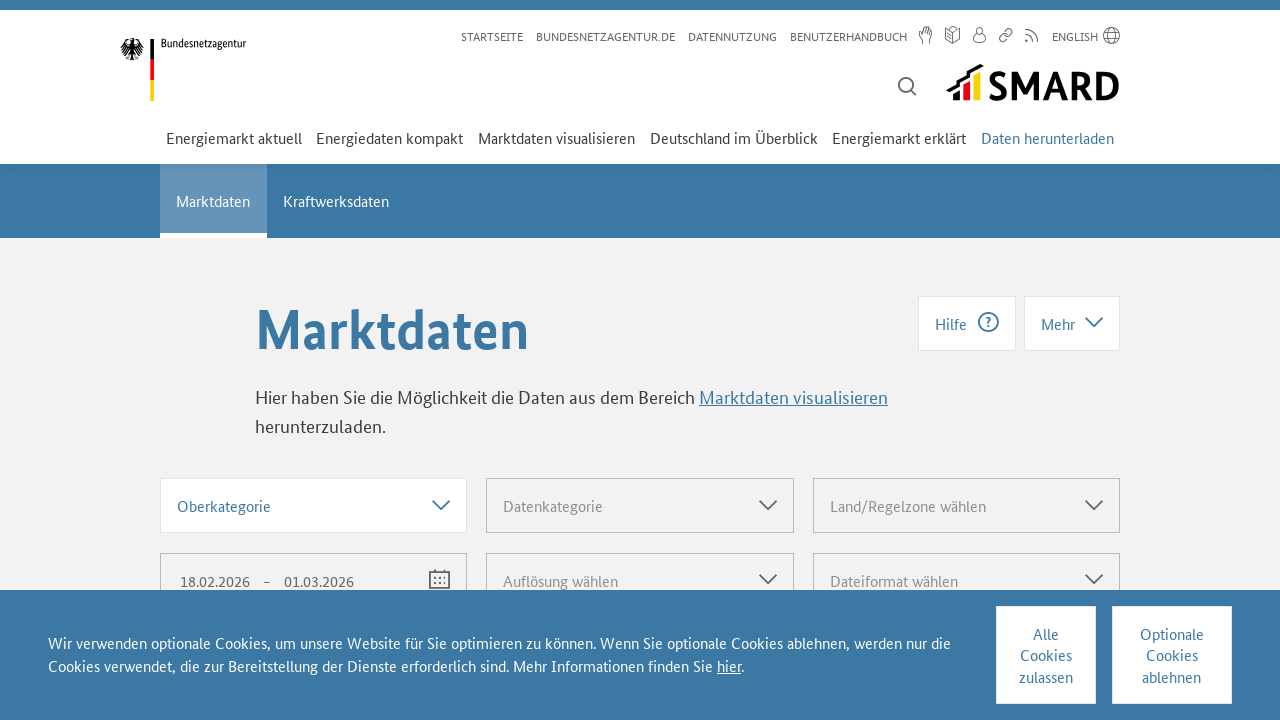